Tests entry ad modal popup dismissal

Starting URL: http://the-internet.herokuapp.com/entry_ad

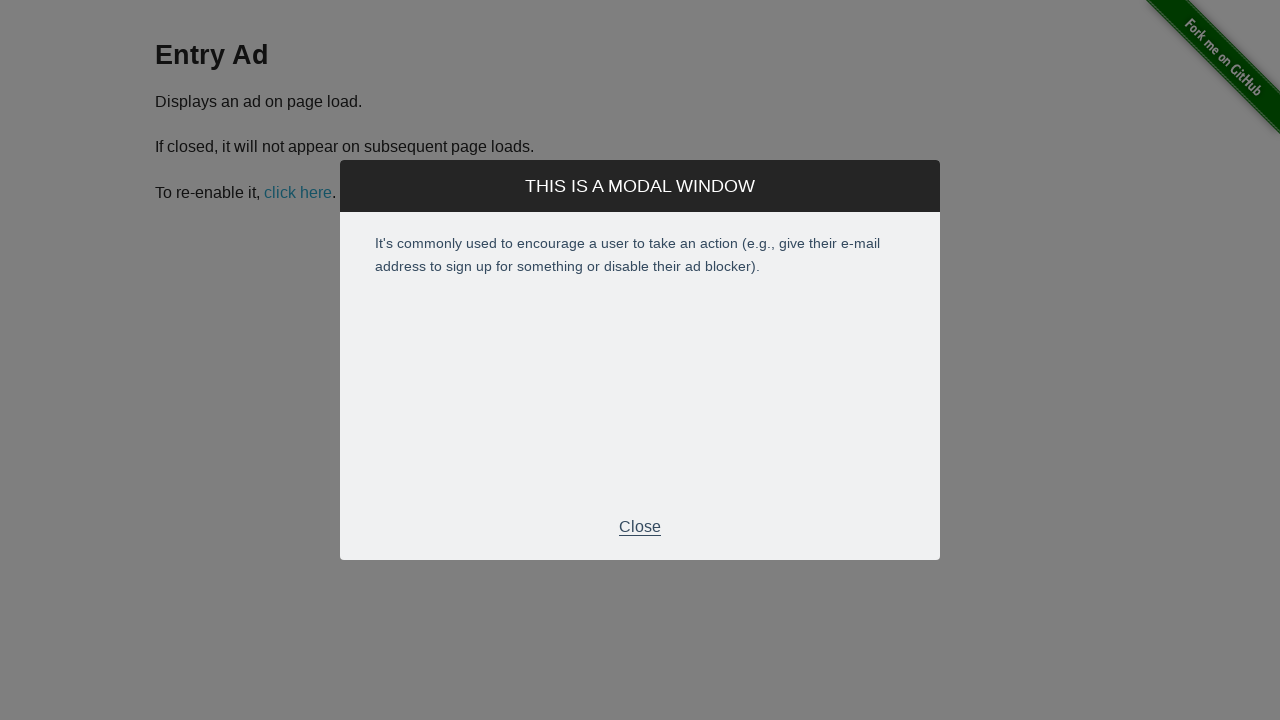

Waited for entry ad modal footer to become visible
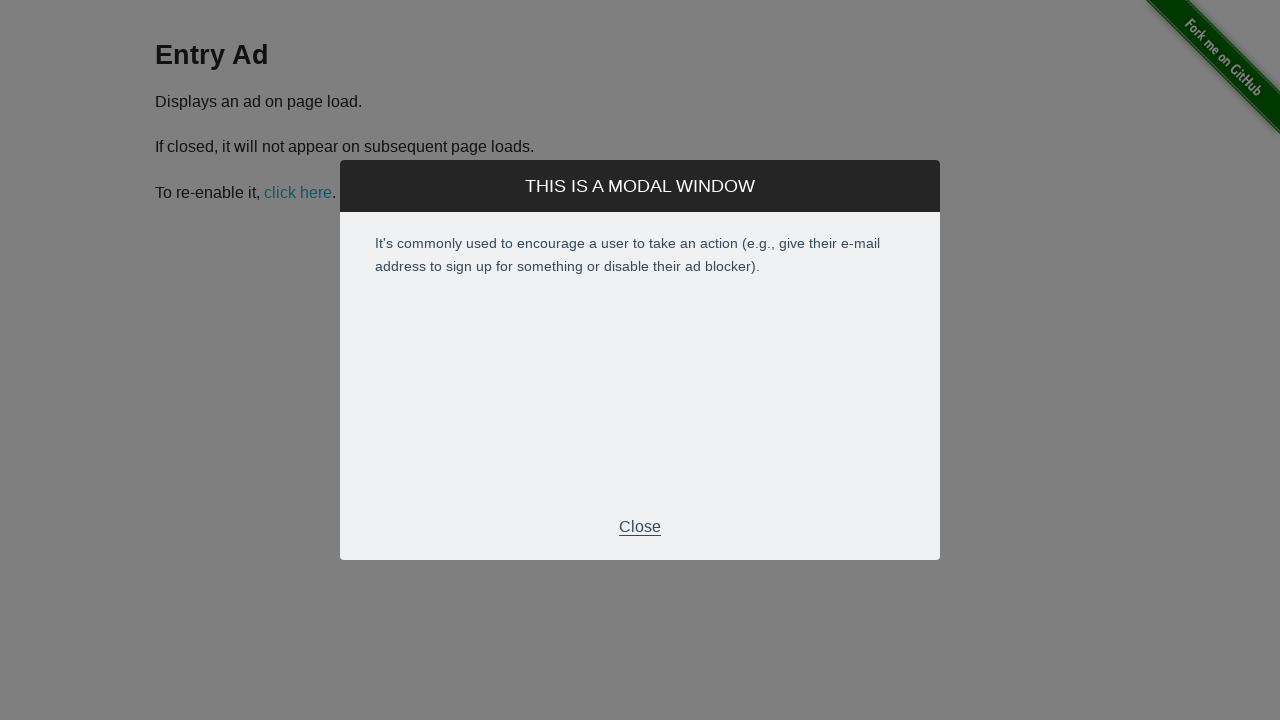

Verified modal is displayed with block style
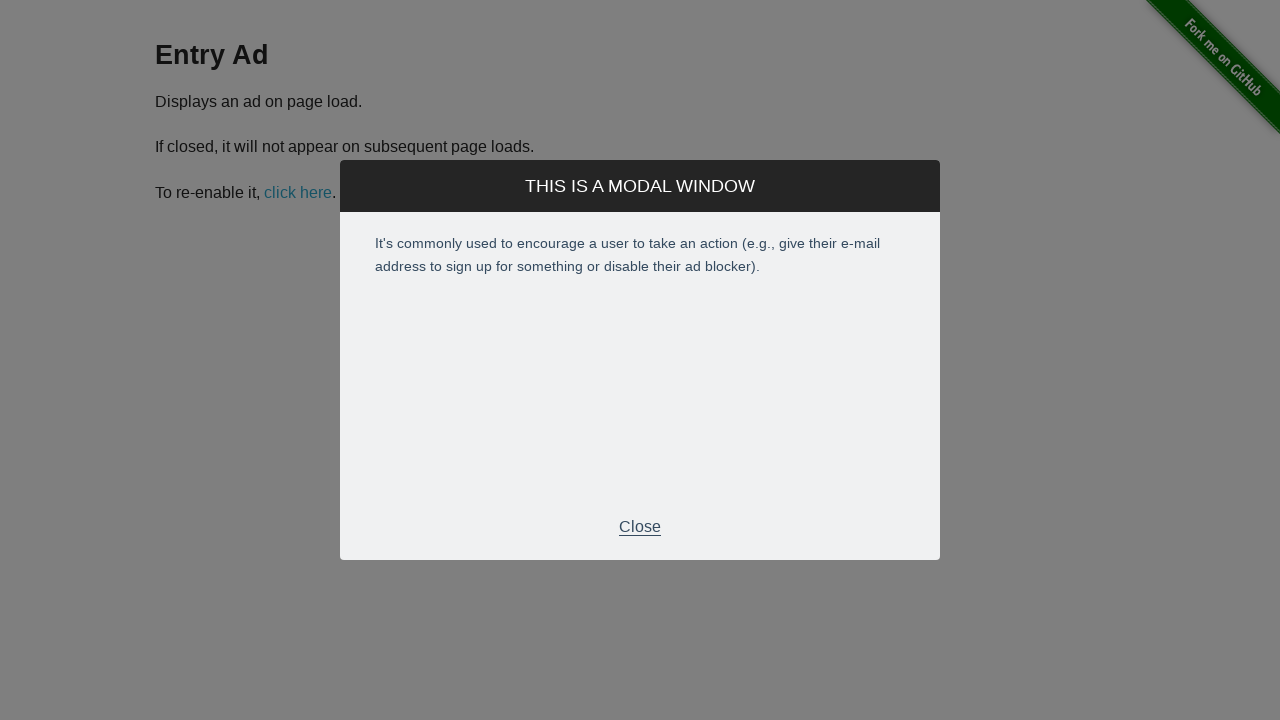

Clicked close button using JavaScript execution
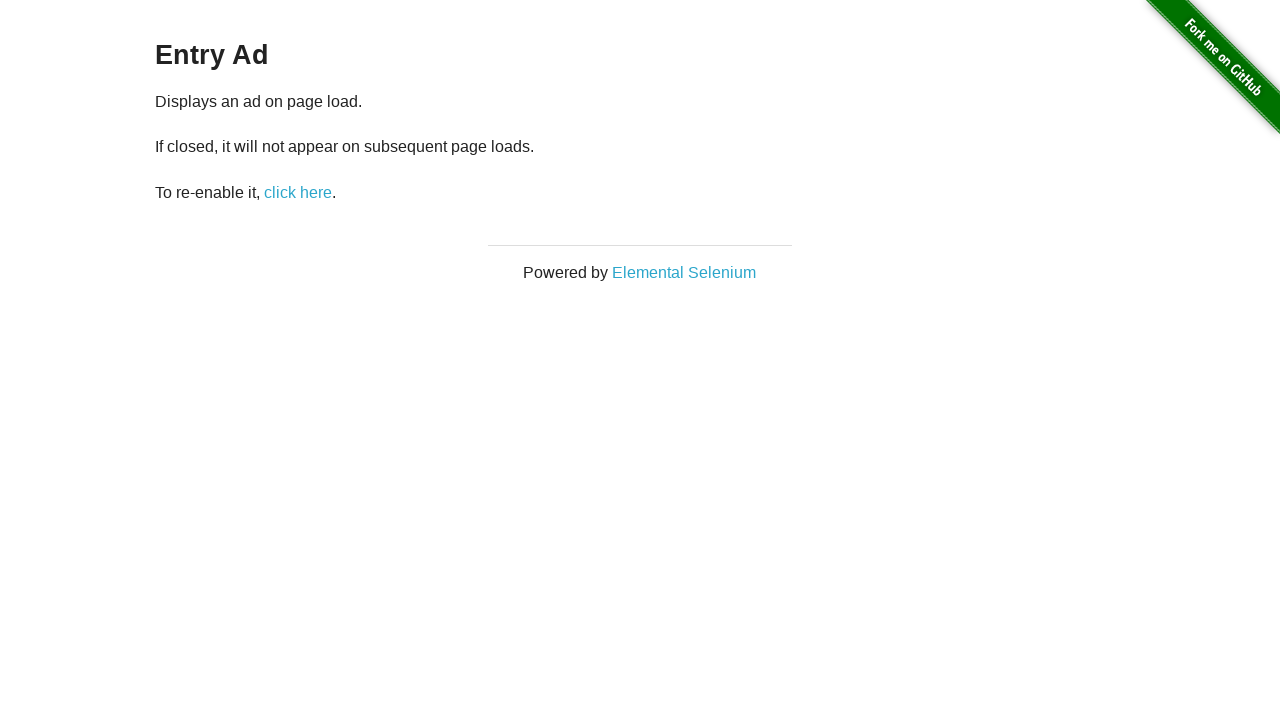

Verified modal is hidden with none style
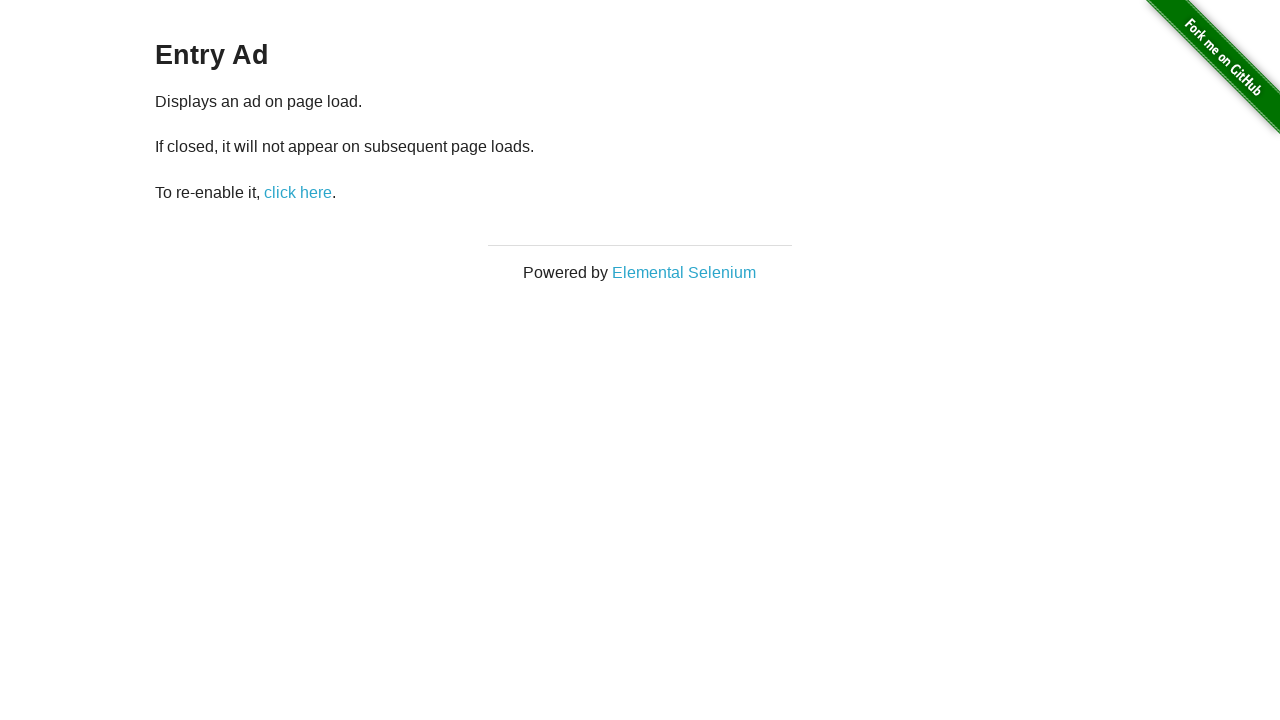

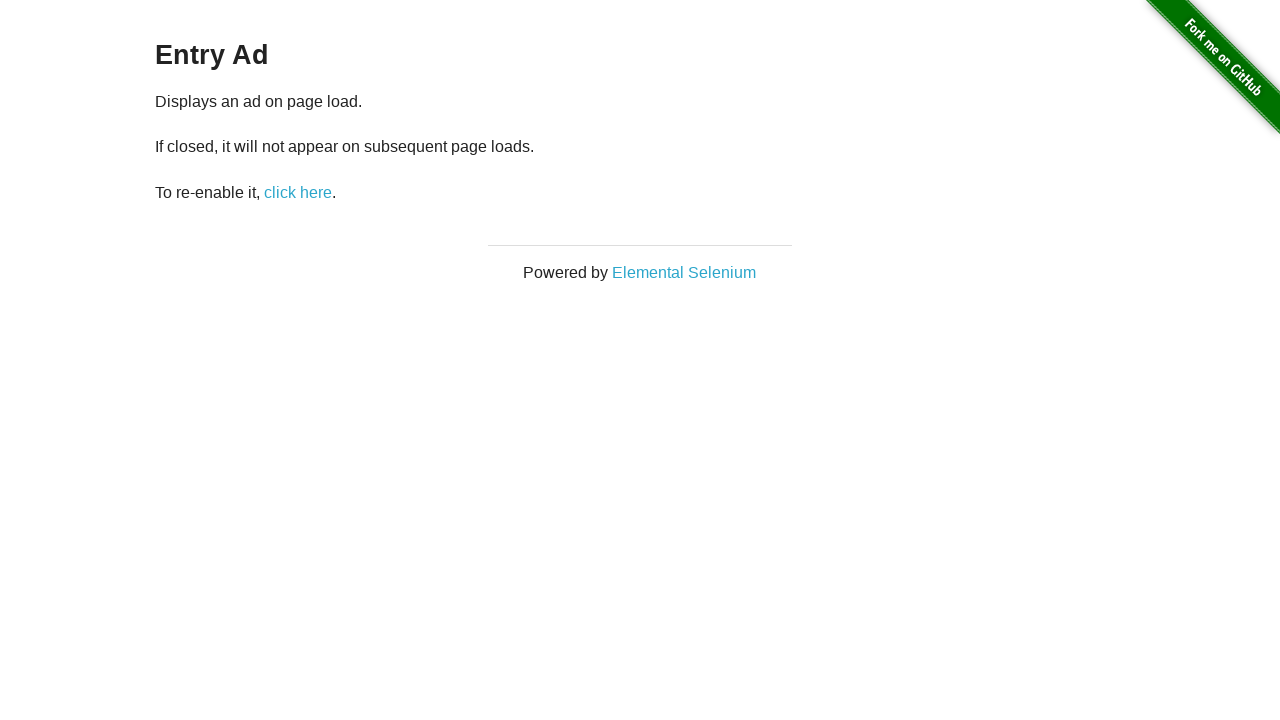